Navigates to SauceLabs demo request page, finds all buttons on the page, and fills in the email input field

Starting URL: https://saucelabs.com/request-demo

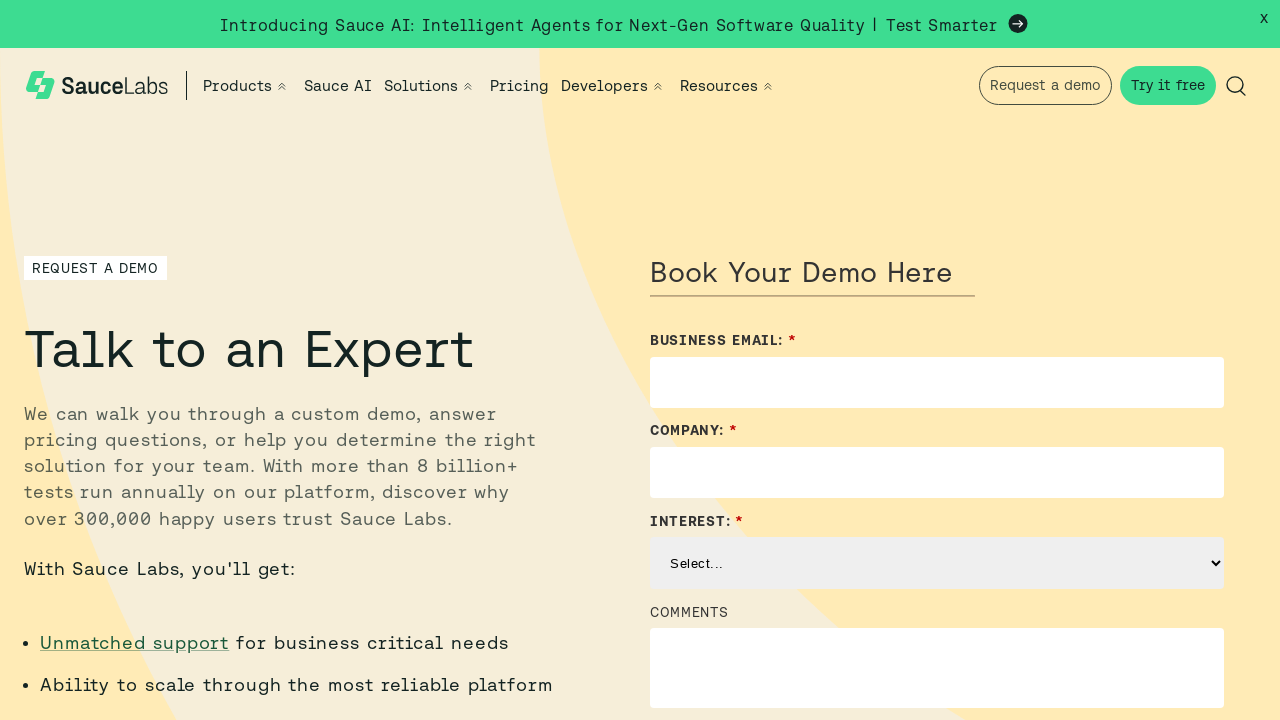

Navigated to SauceLabs demo request page
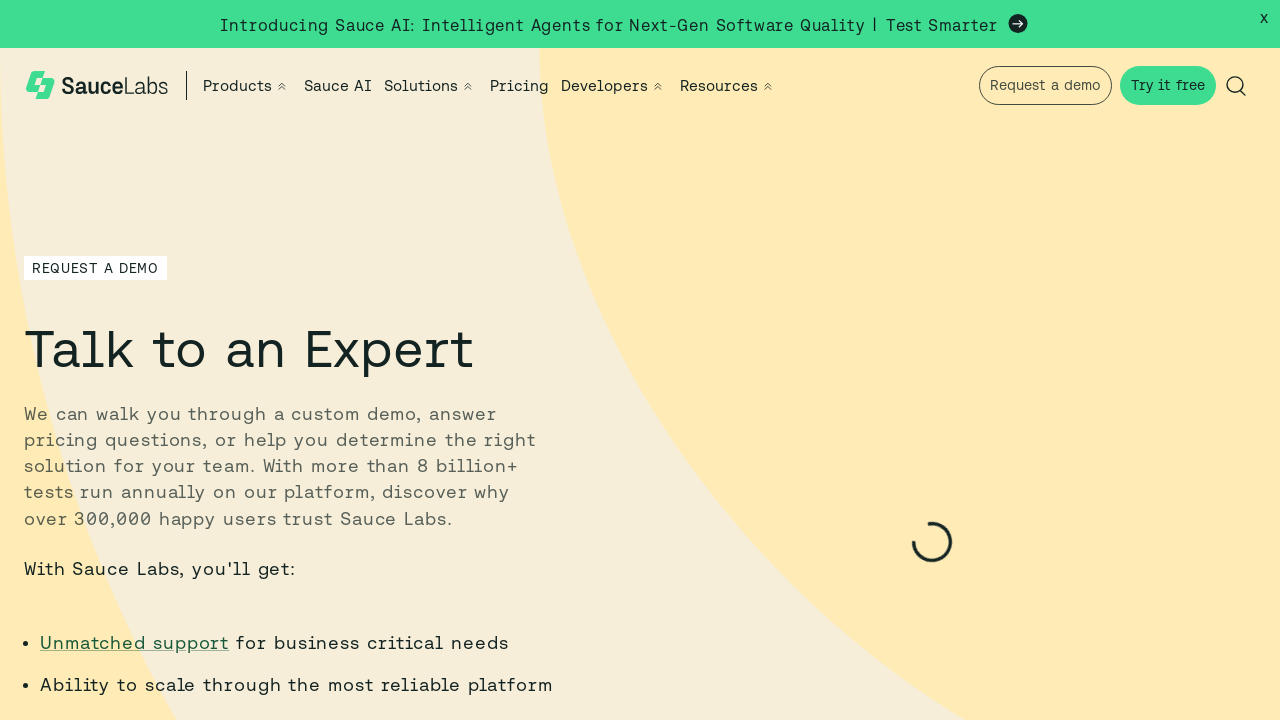

Found all buttons on the page (total: 6)
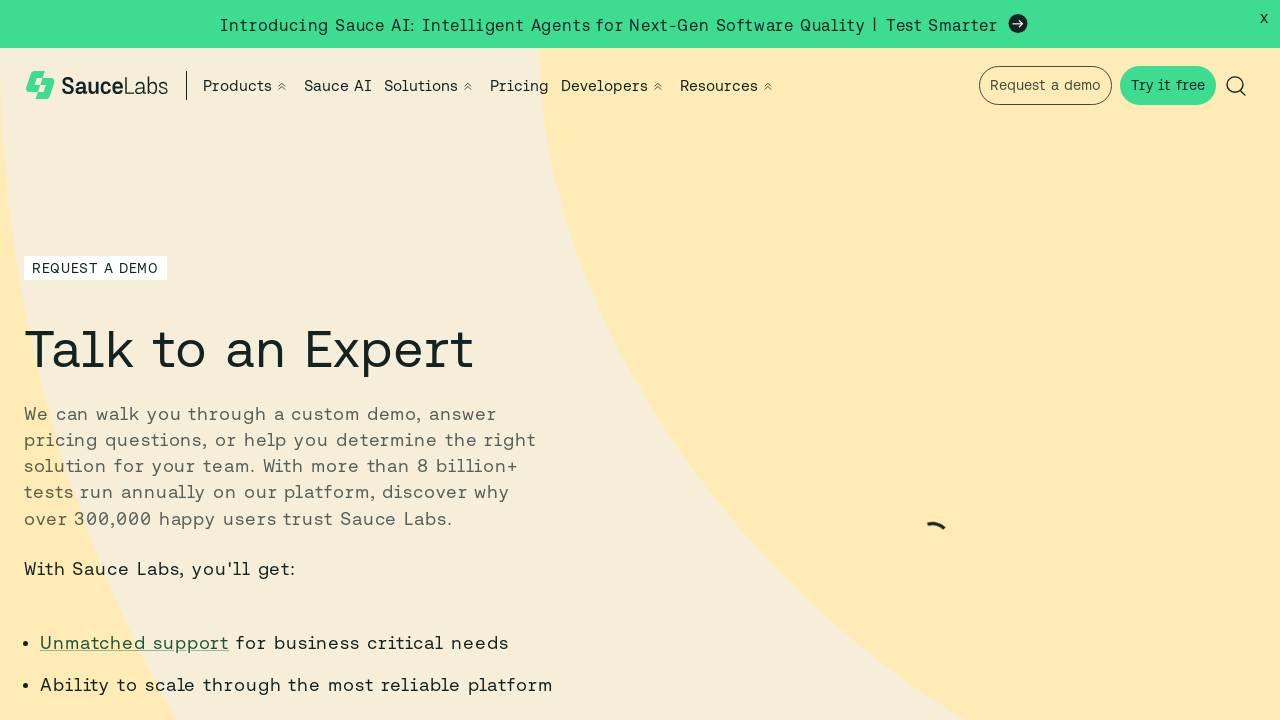

Filled email input field with test@example.com on input[name='Email']
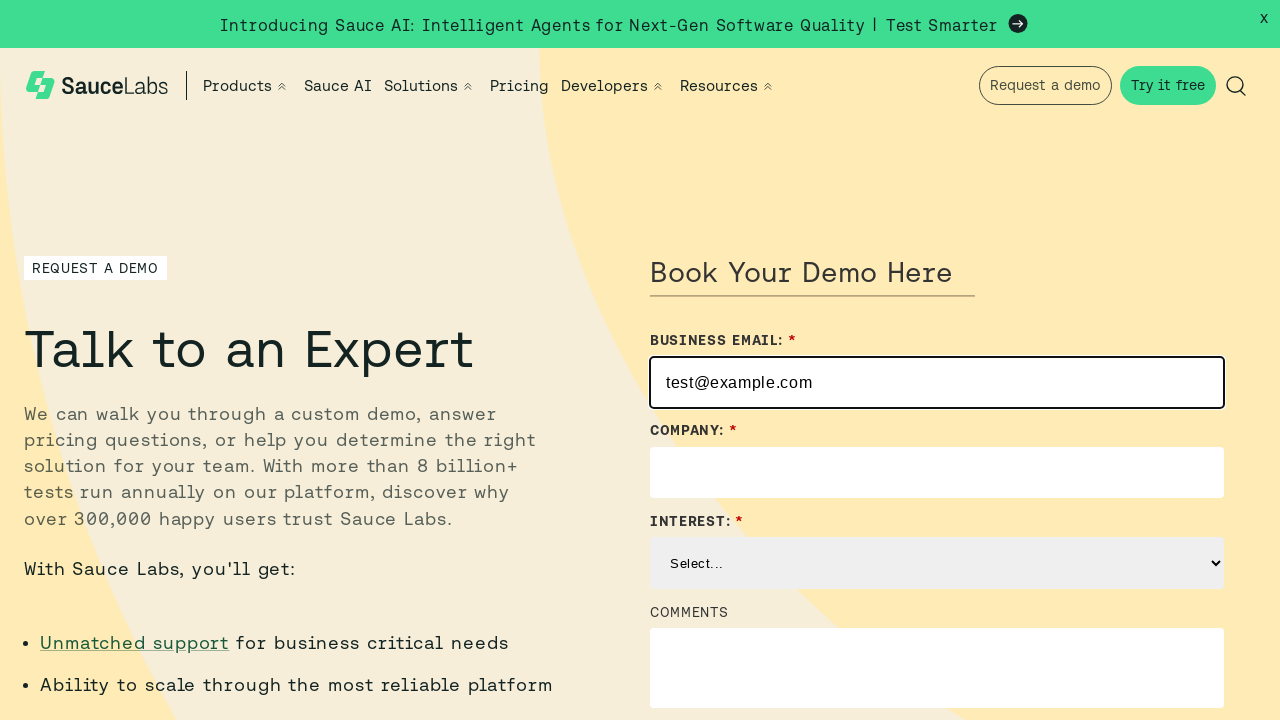

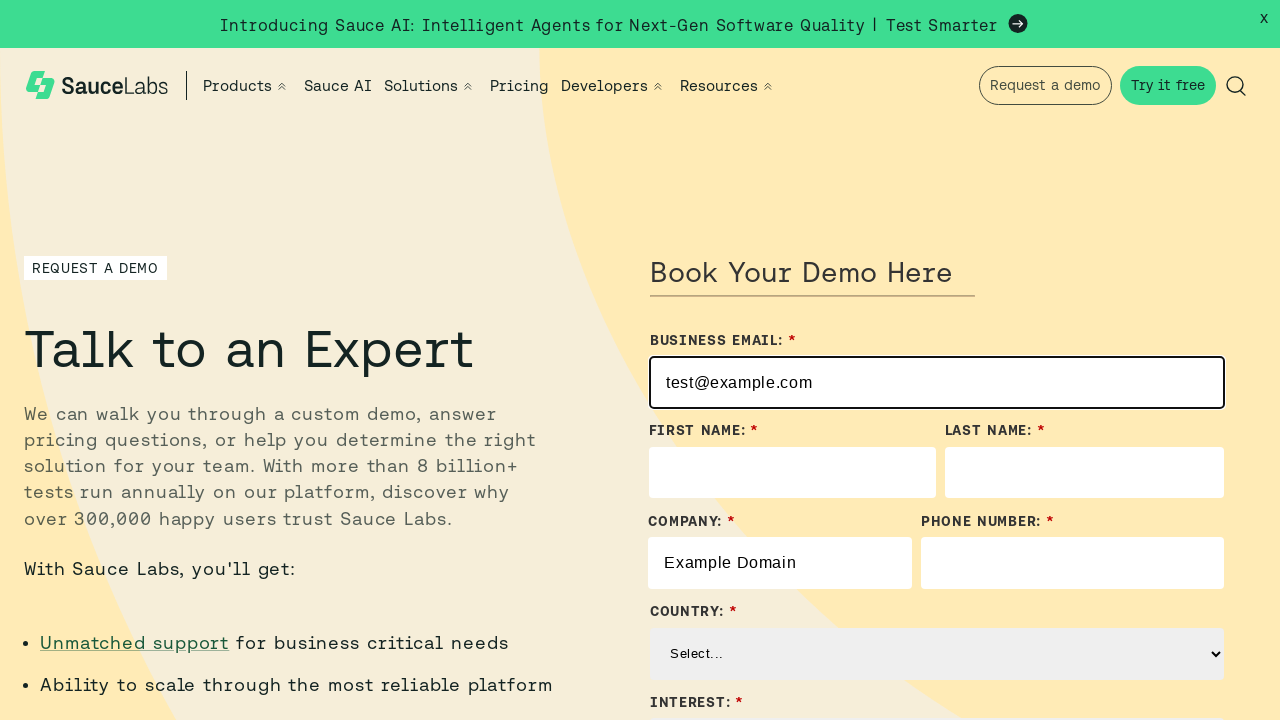